Tests that clicking the "Make Appointment" button redirects the user to the login page

Starting URL: https://katalon-demo-cura.herokuapp.com/

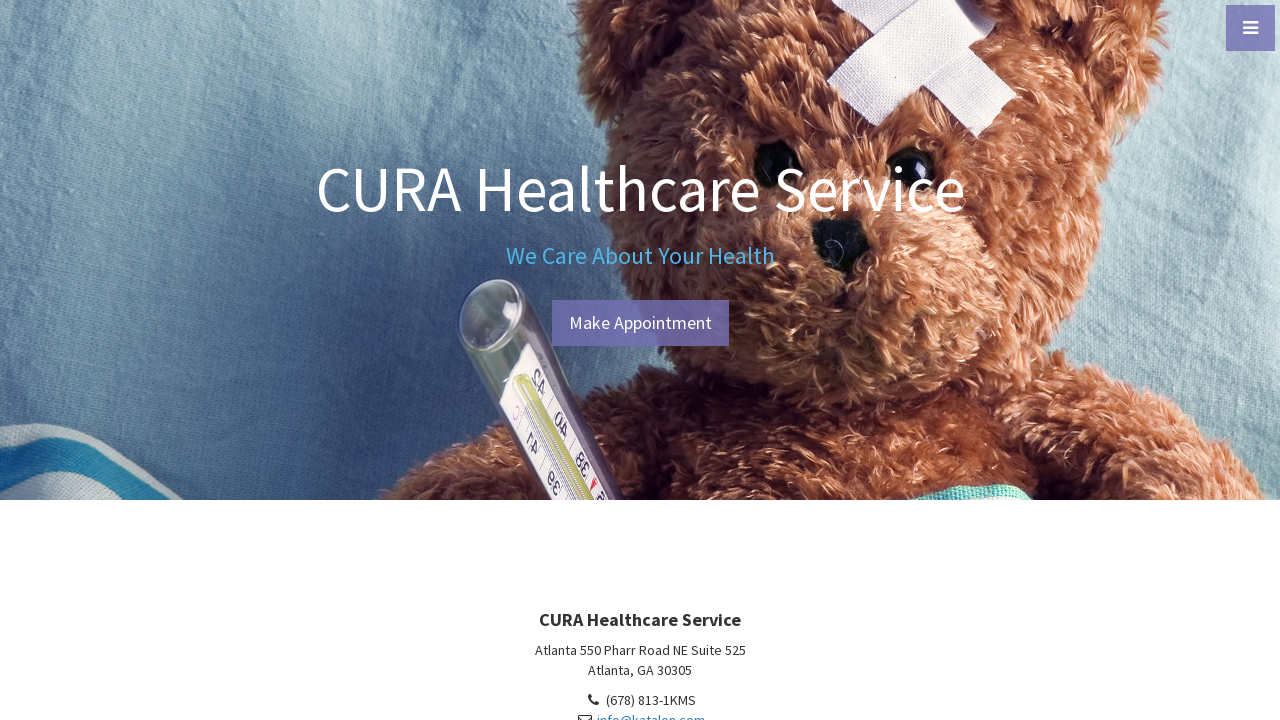

Clicked the 'Make Appointment' button at (640, 323) on #btn-make-appointment
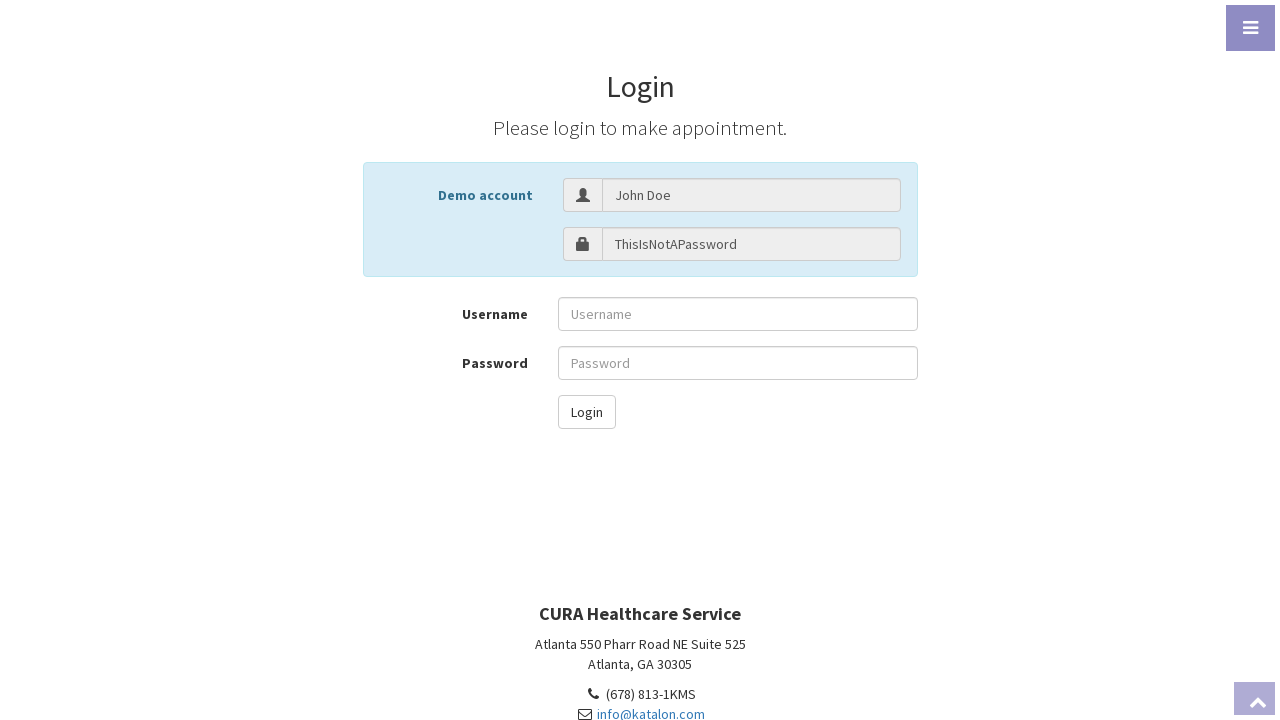

Navigation to login page completed - URL contains profile.php#login
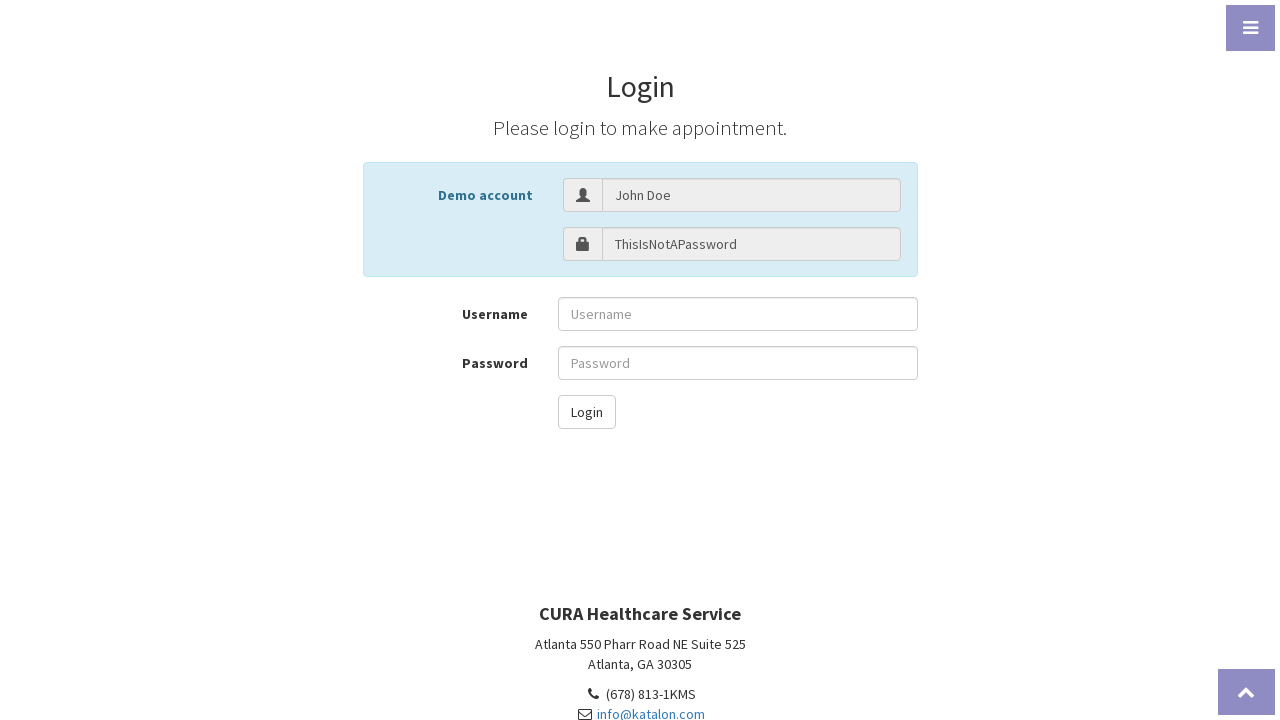

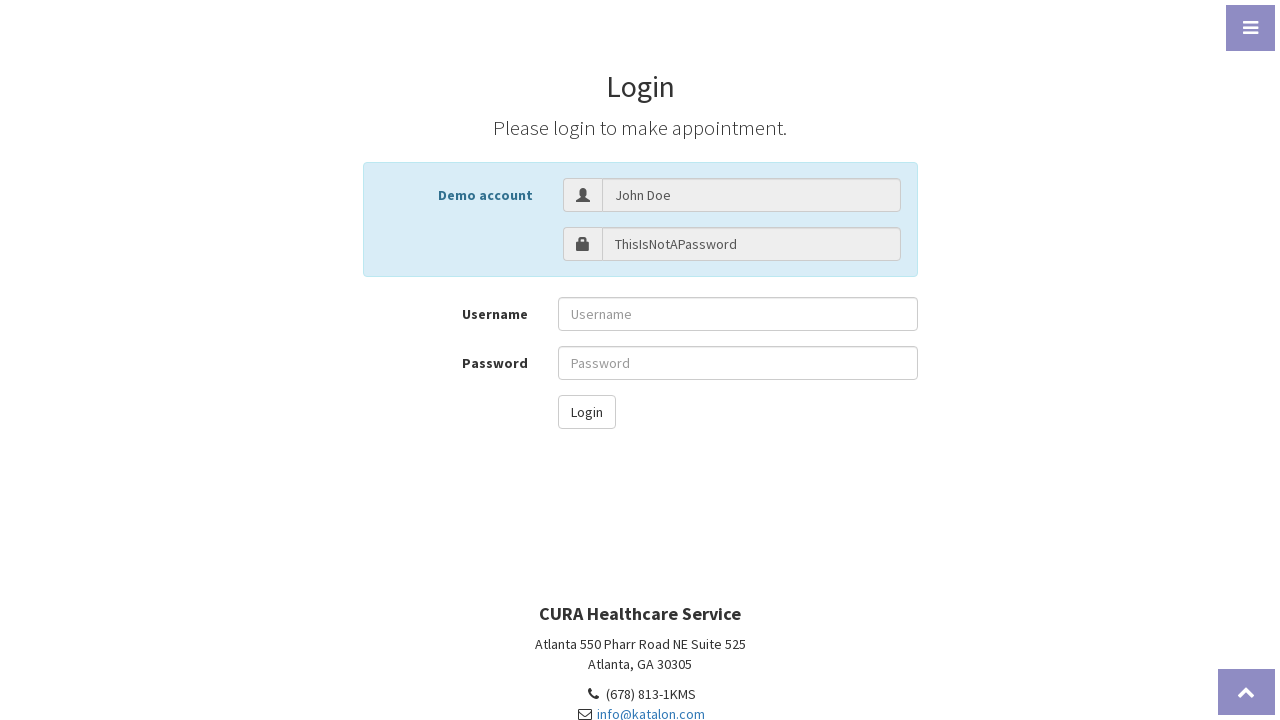